Tests confirm popup handling by filling a name field, clicking the confirm button, and dismissing the confirmation dialog

Starting URL: https://rahulshettyacademy.com/AutomationPractice/

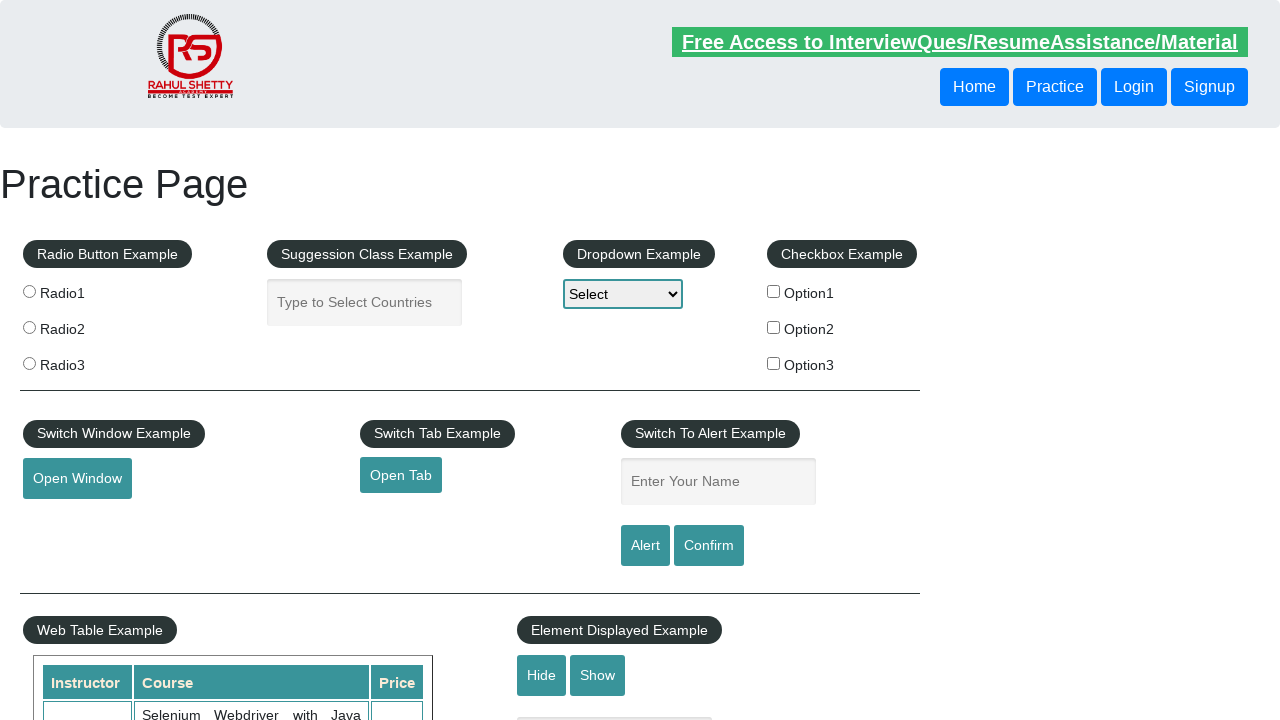

Set up dialog handler to dismiss confirmation popups
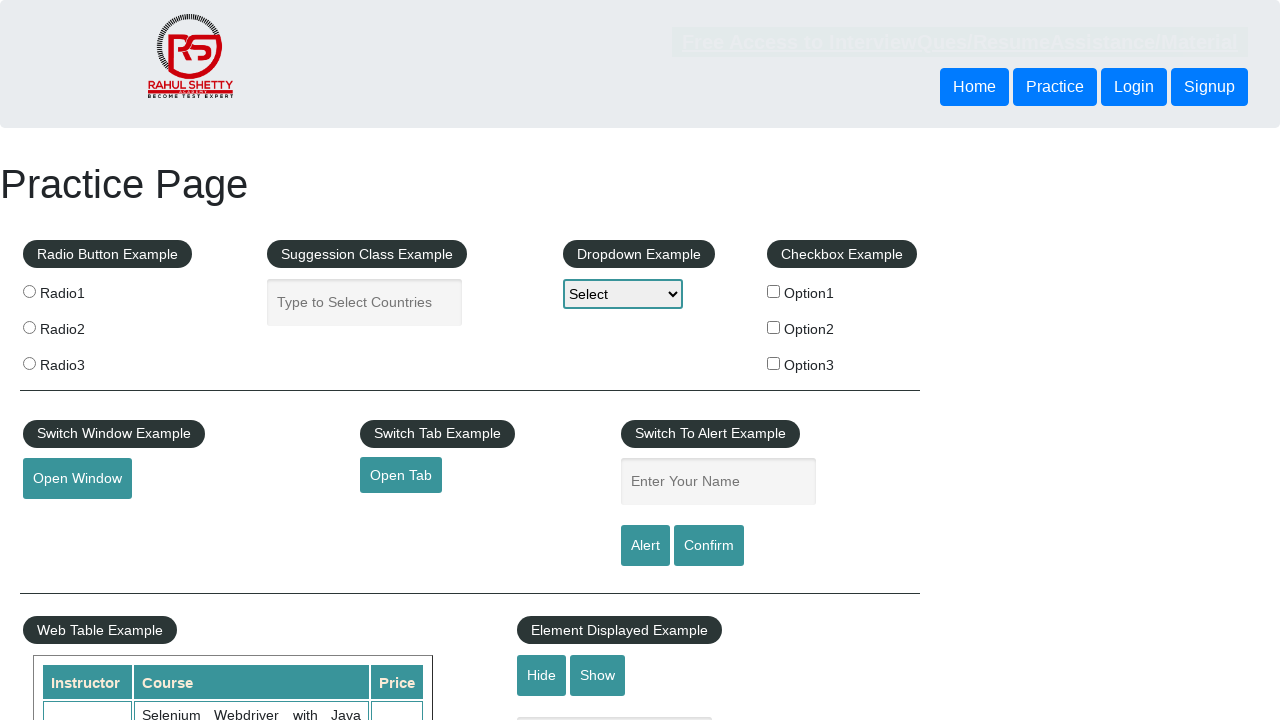

Filled name field with 'Srikant' on #name
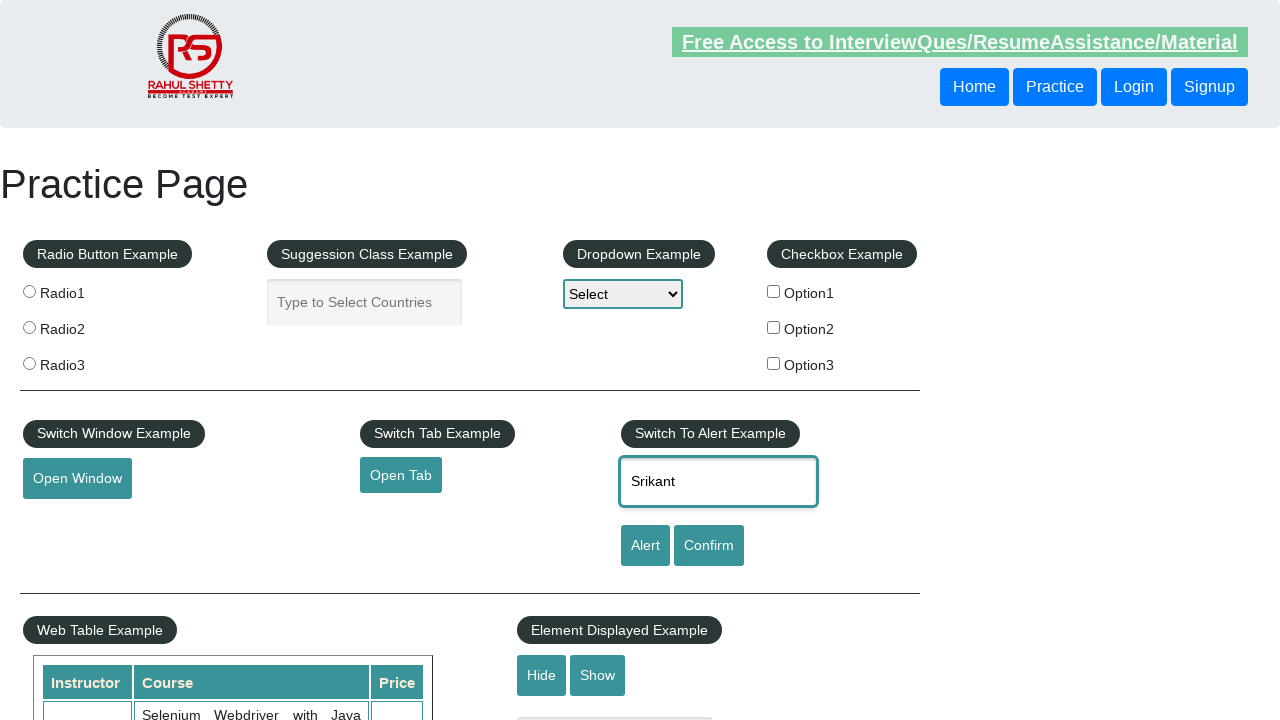

Clicked confirm button to trigger confirmation popup at (709, 546) on #confirmbtn
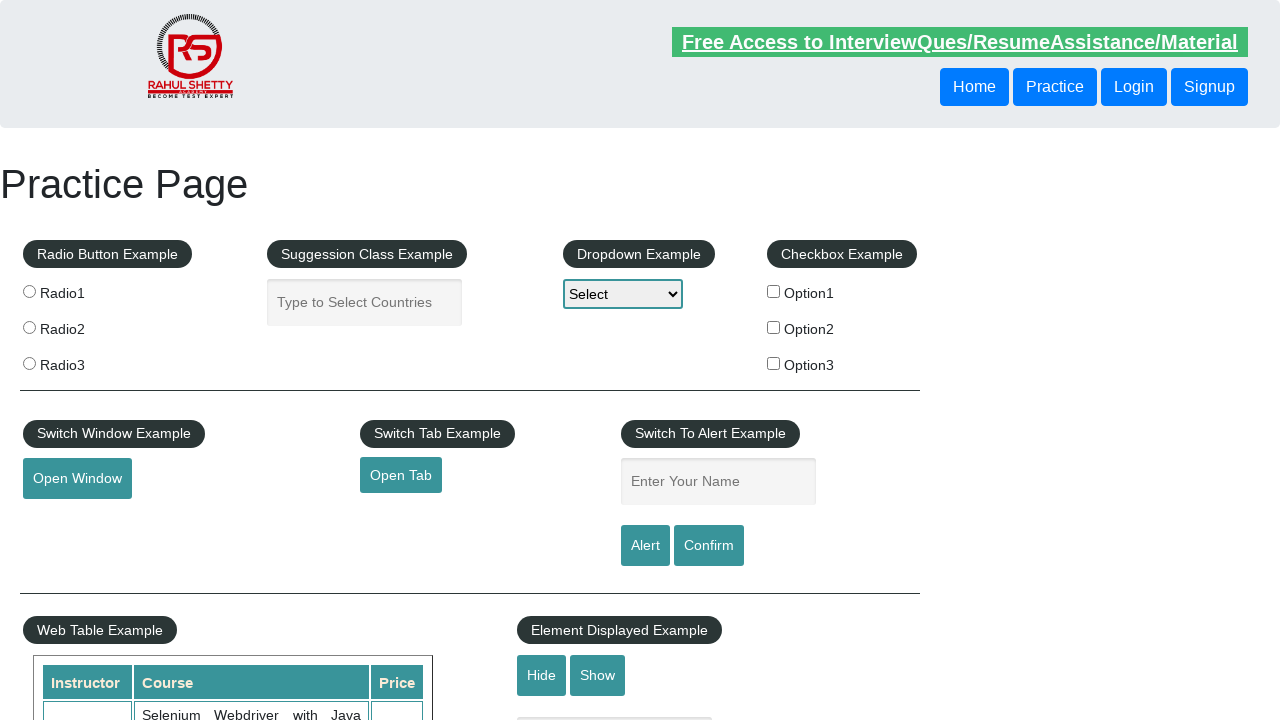

Waited for confirmation dialog to be processed and dismissed
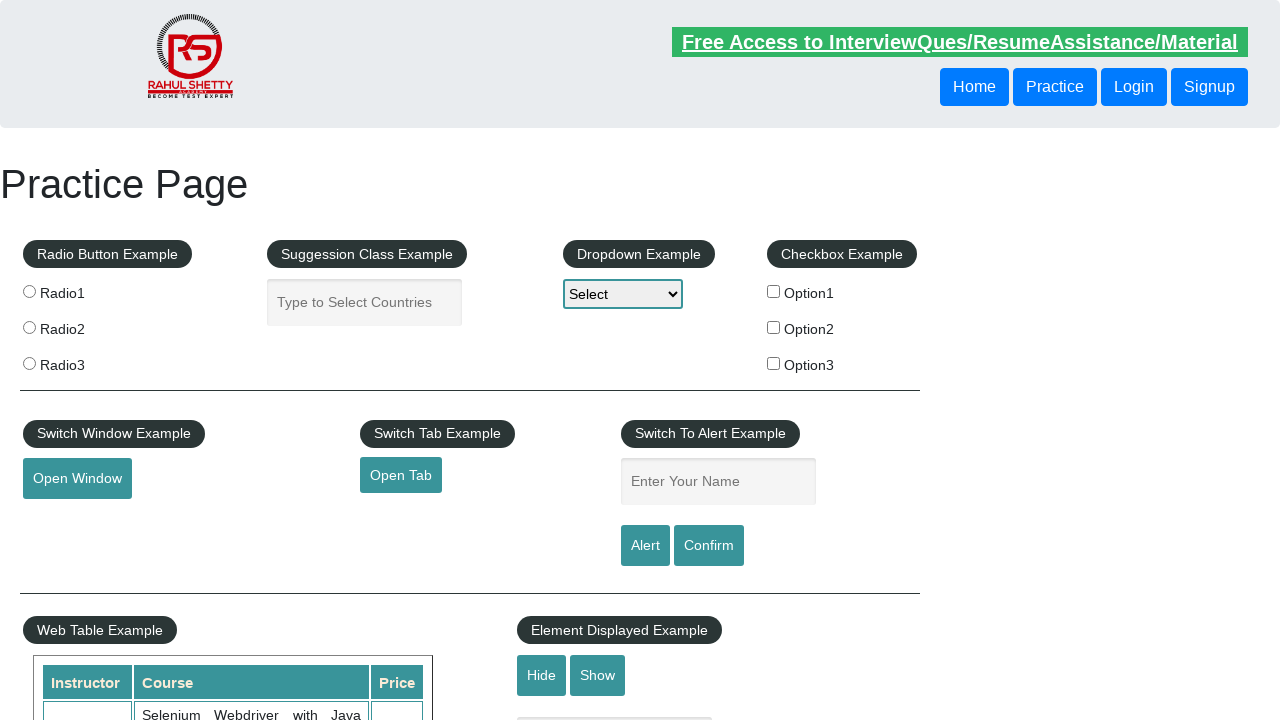

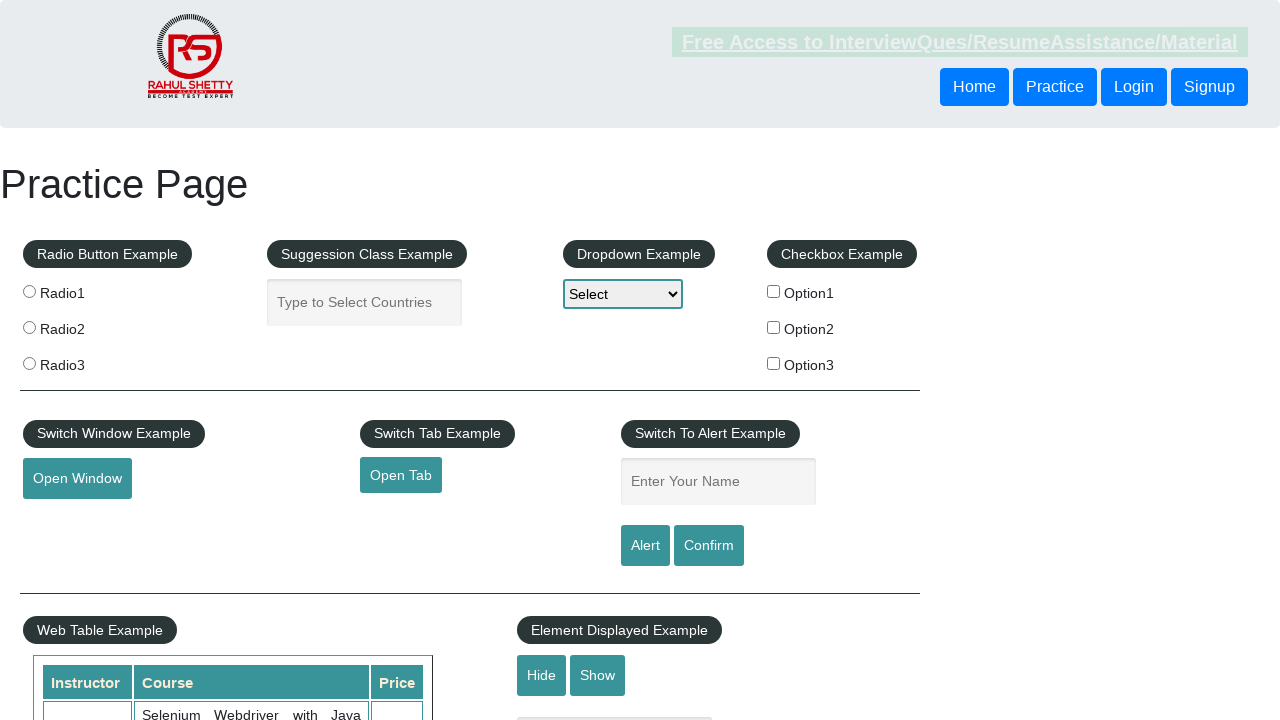